Tests that clicking the "Due" column header sorts the numeric values in ascending order by clicking the header once and verifying the column data is sorted.

Starting URL: http://the-internet.herokuapp.com/tables

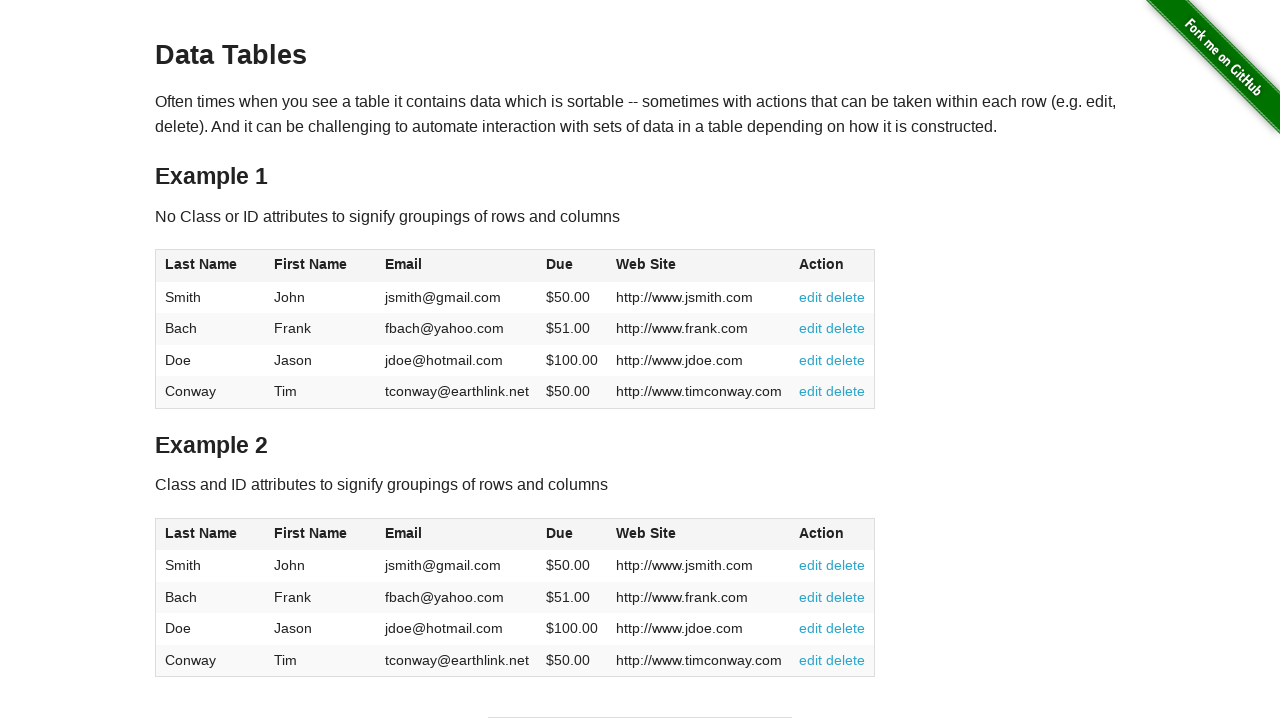

Clicked the 'Due' column header to sort in ascending order at (572, 266) on #table1 thead tr th:nth-of-type(4)
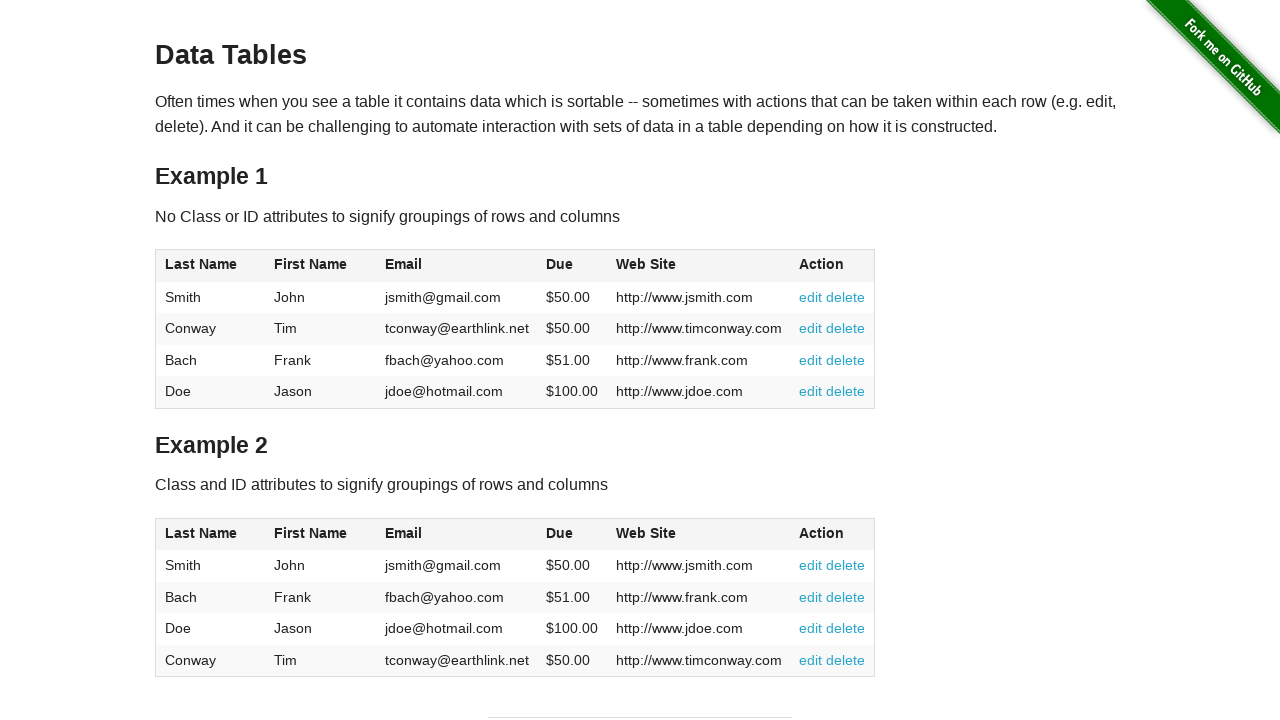

Table data loaded and Due column is visible
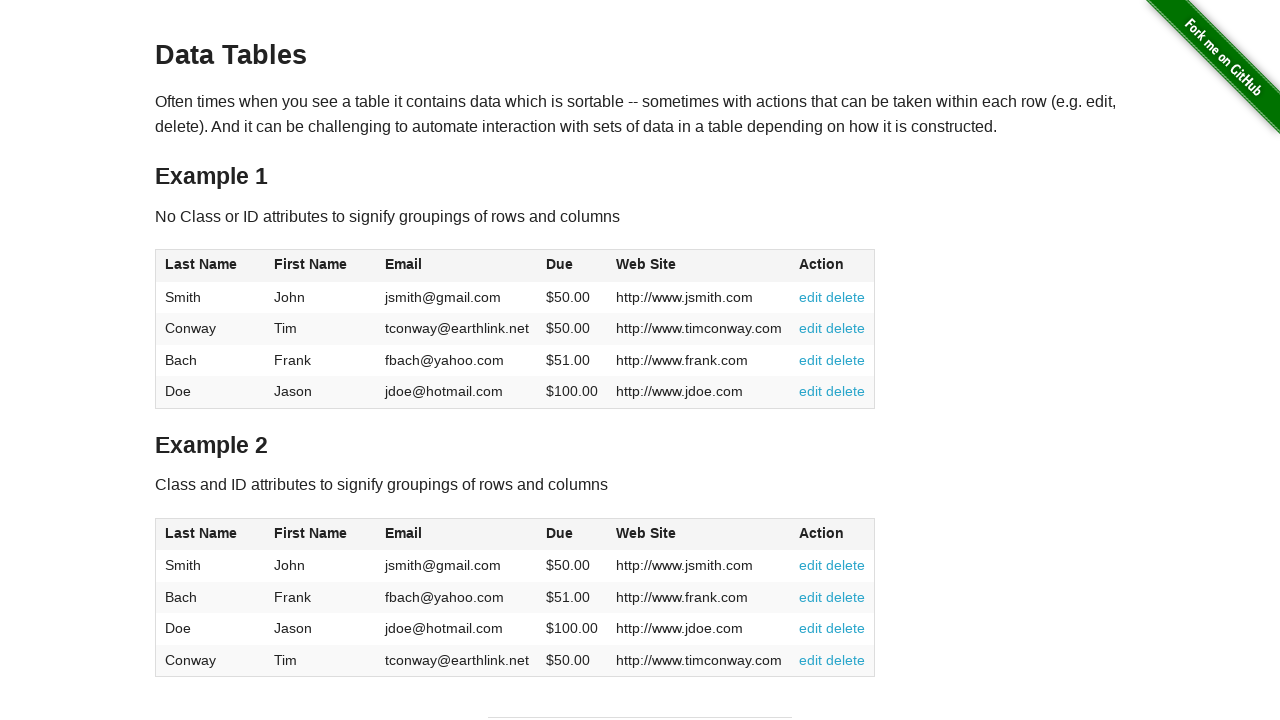

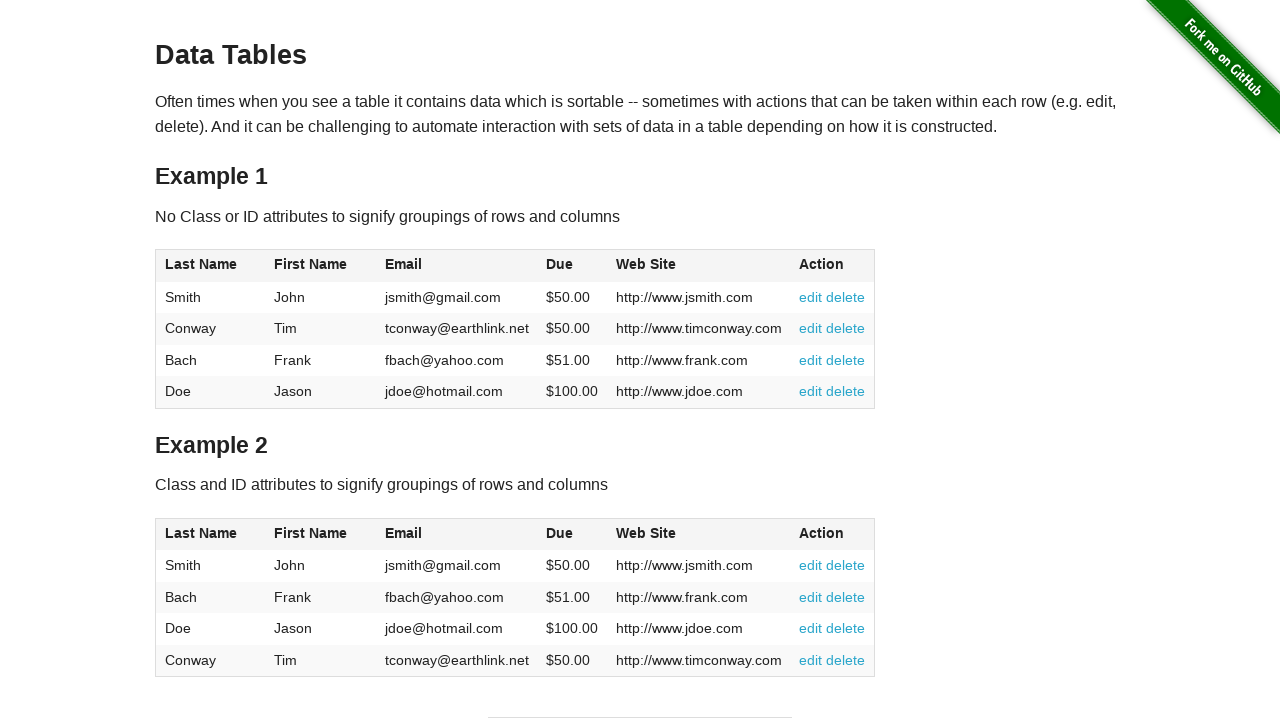